Tests the clinic locator search functionality by entering "Seattle" as a search query and verifying that location results are displayed.

Starting URL: https://www.innomar-strategies.com/clinic-and-pharmacy-finder

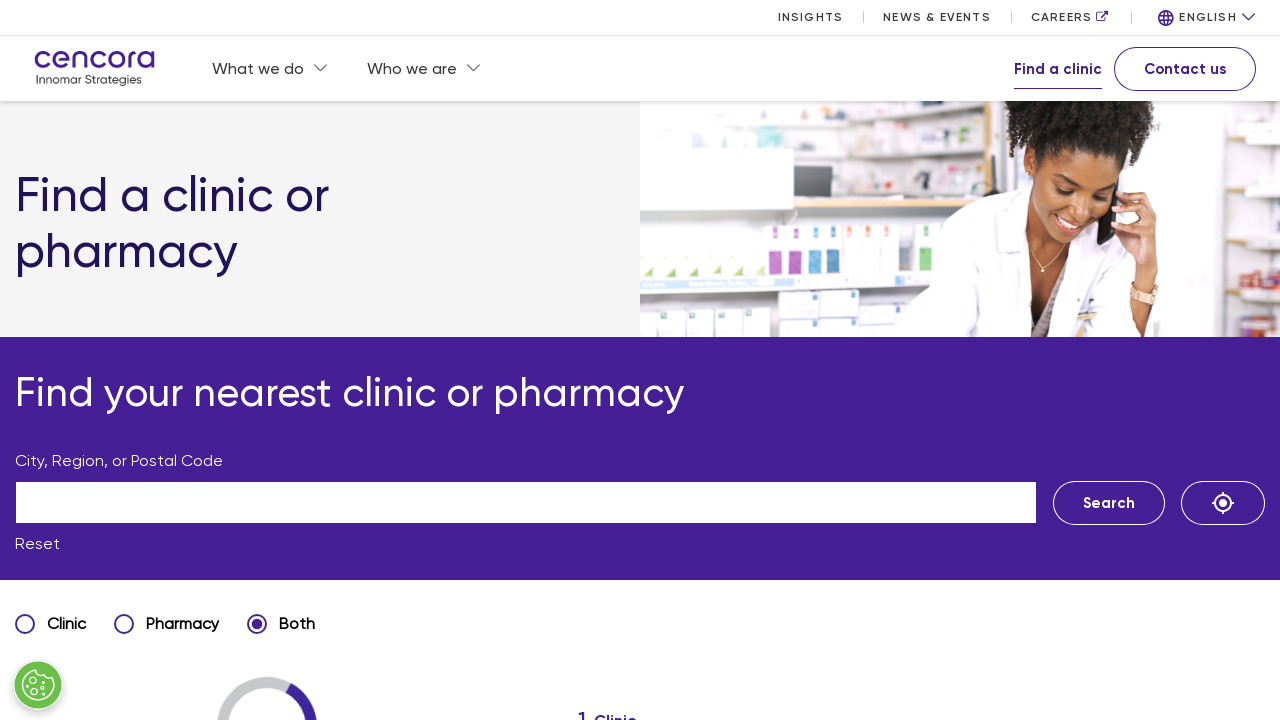

Filled search input with 'Seattle' on div.location-finder-search-wrapper input
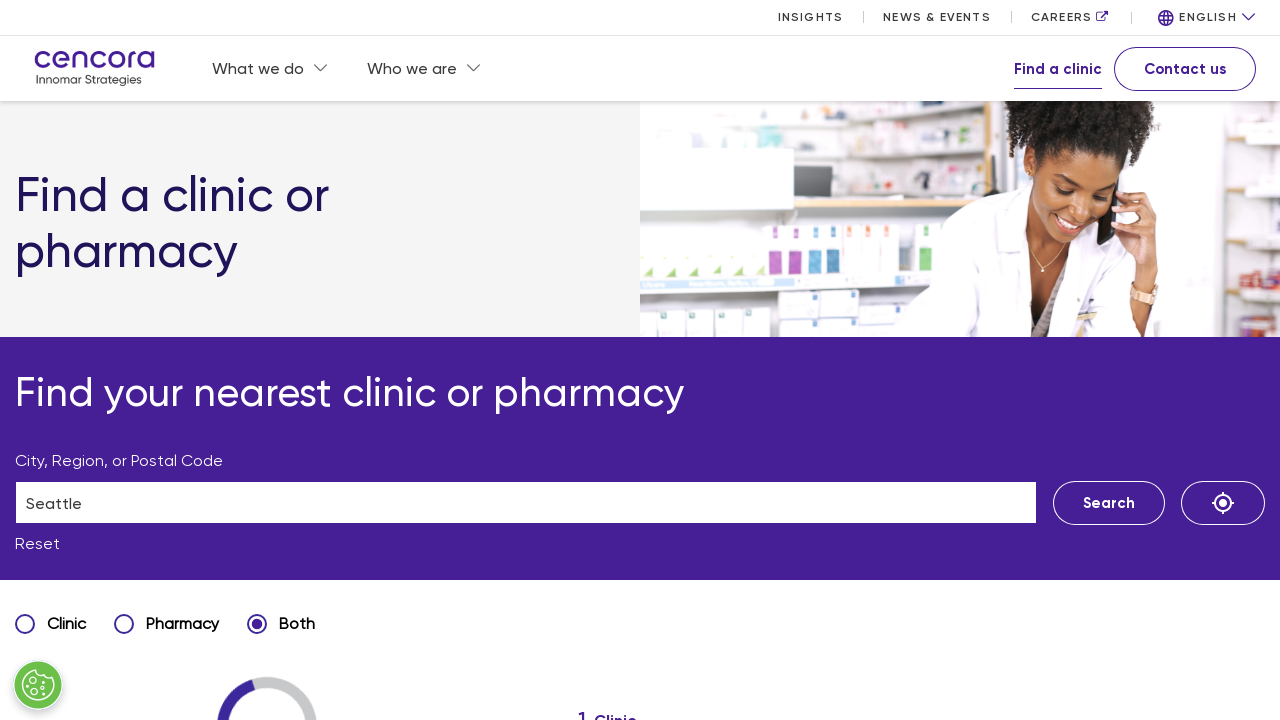

Pressed Enter to trigger clinic search on div.location-finder-search-wrapper input
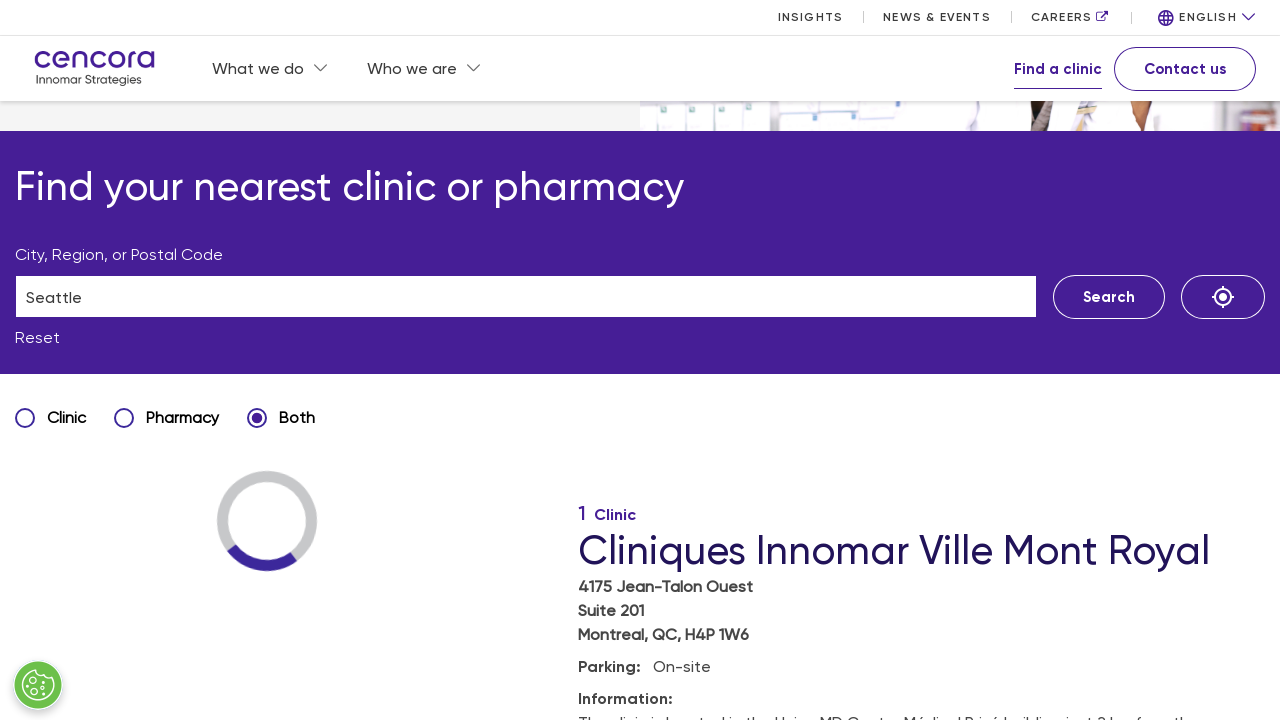

Location results loaded and displayed
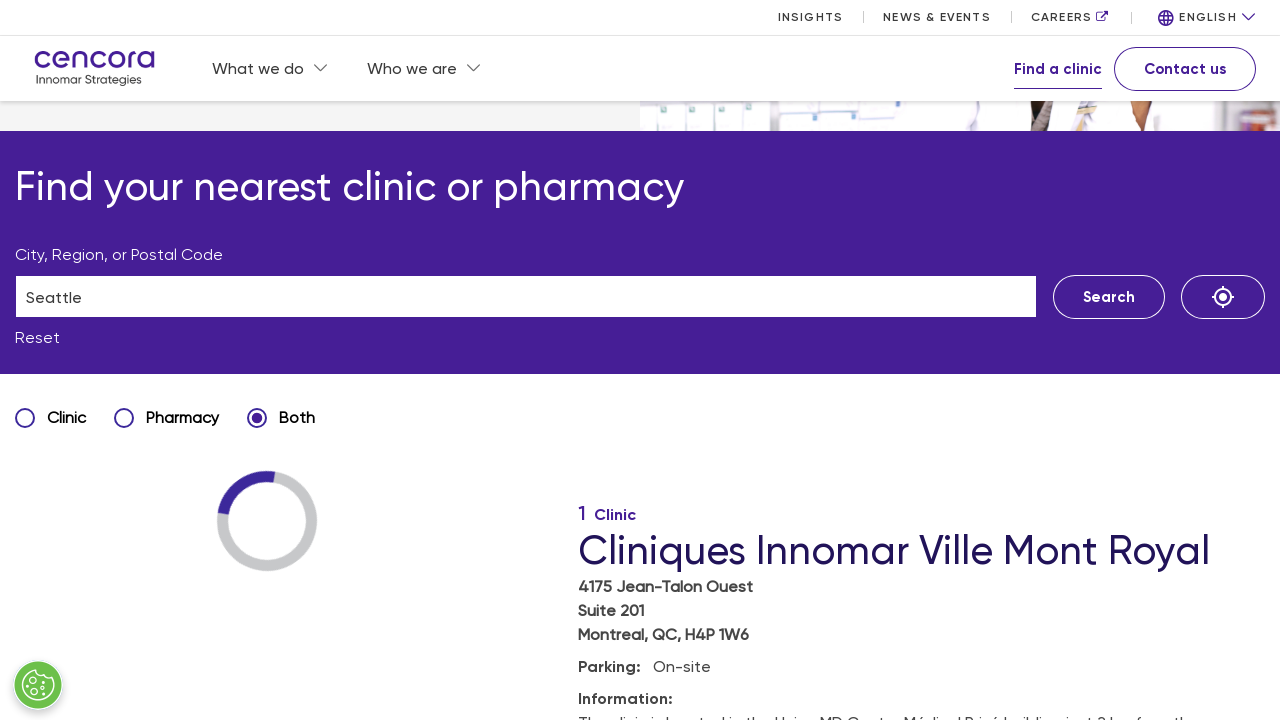

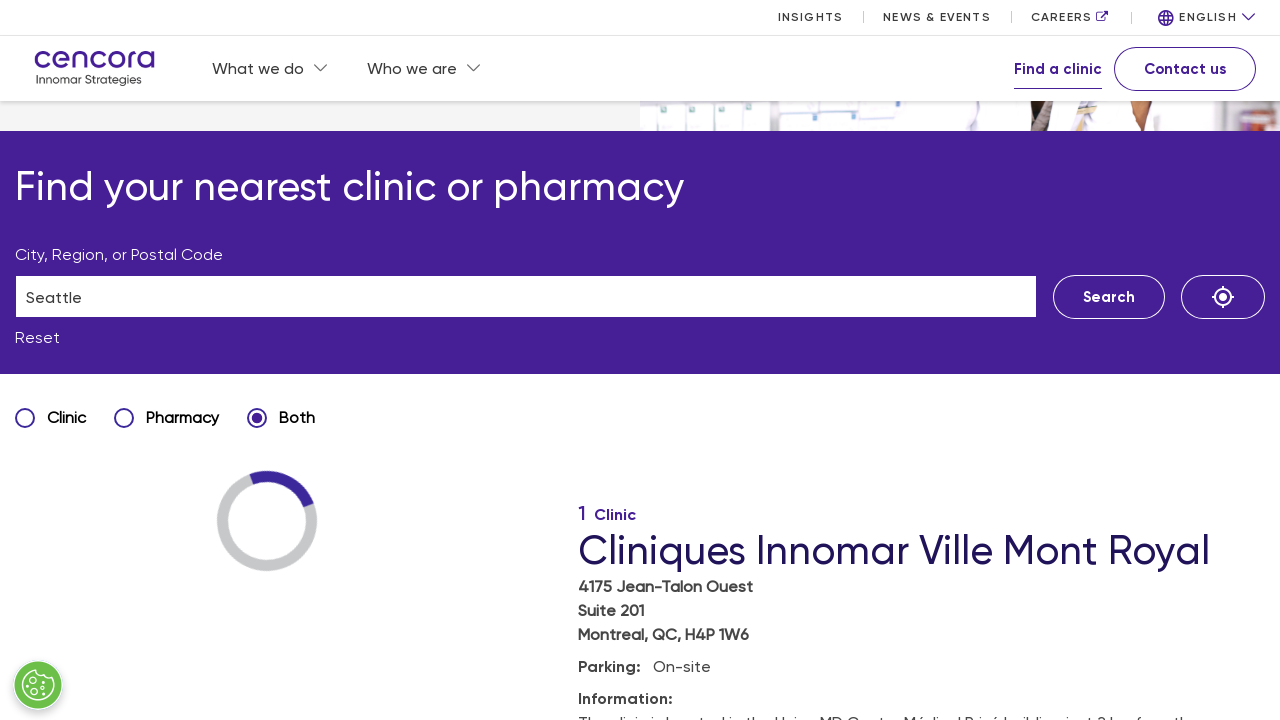